Tests drag and drop functionality by dragging an element from source to target within an iframe

Starting URL: https://jqueryui.com/droppable/

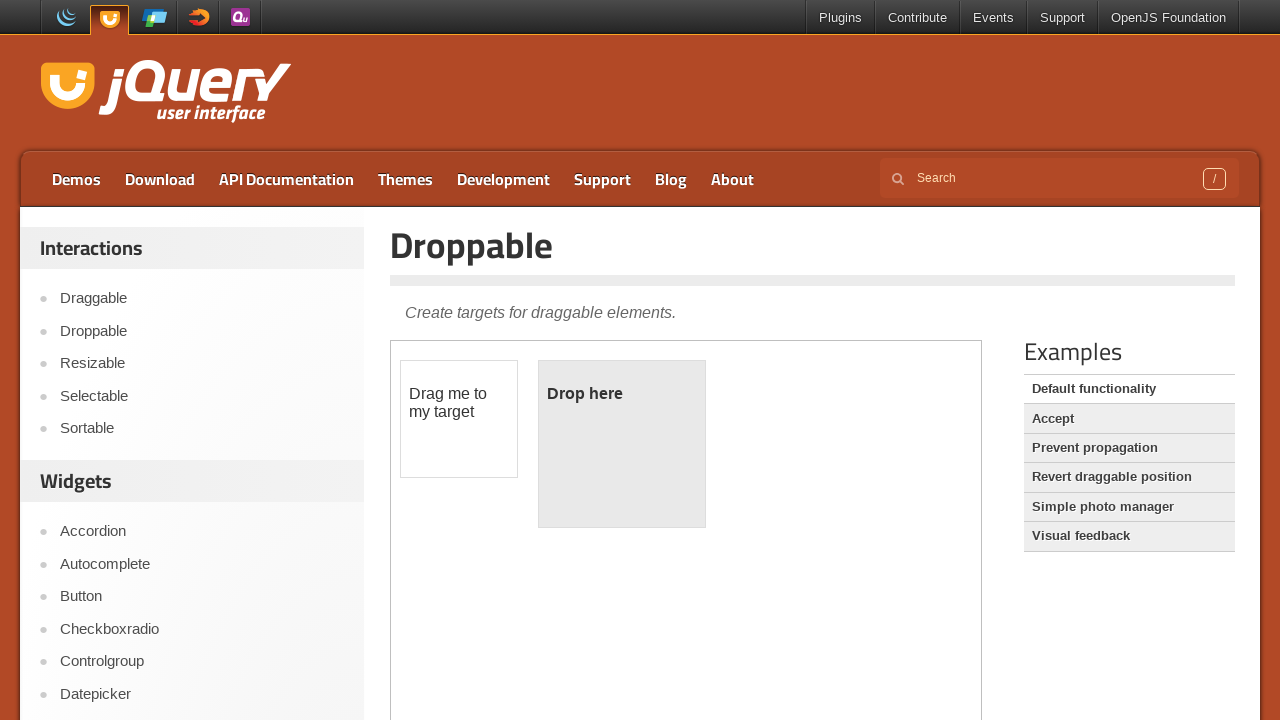

Located iframe containing drag-drop demo
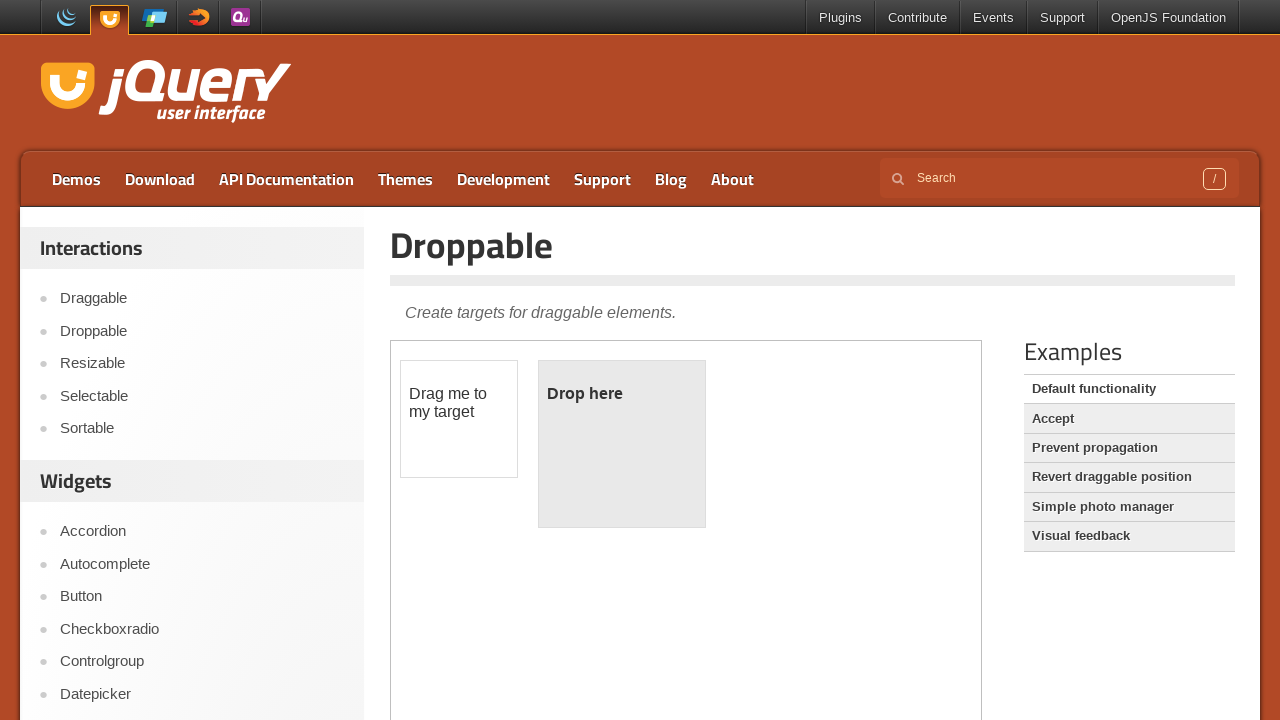

Located draggable source element
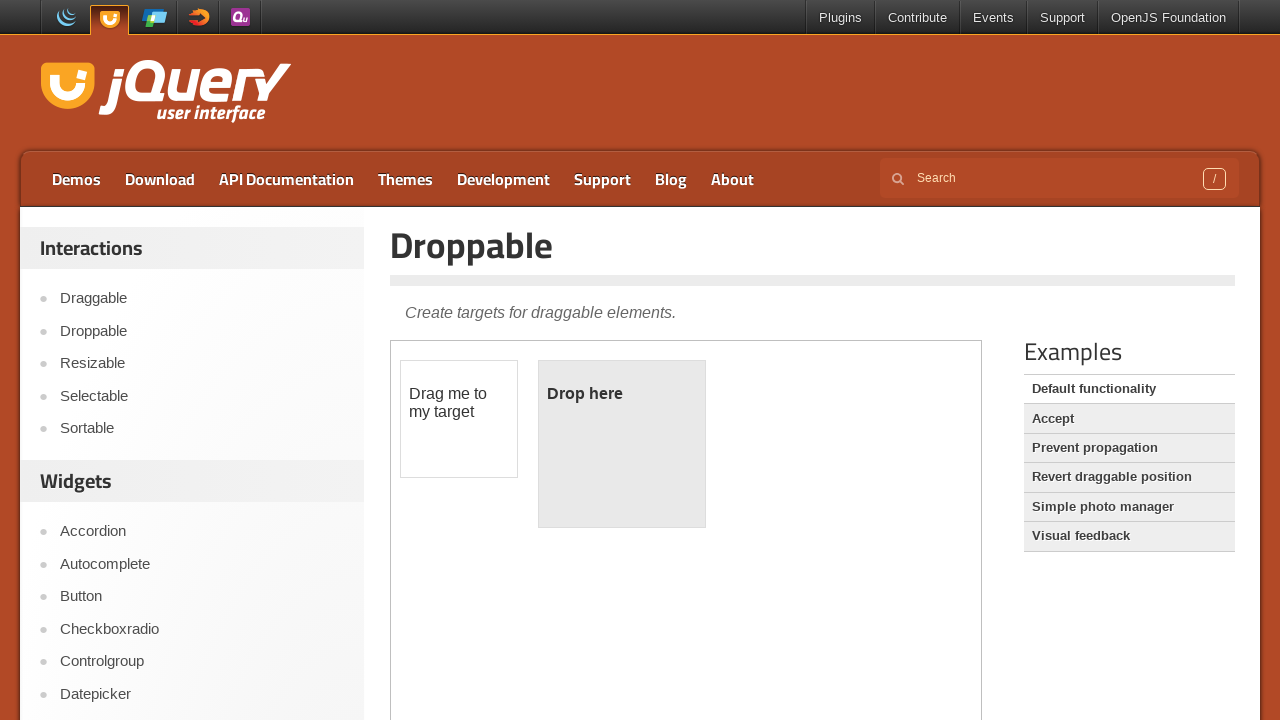

Located droppable target element
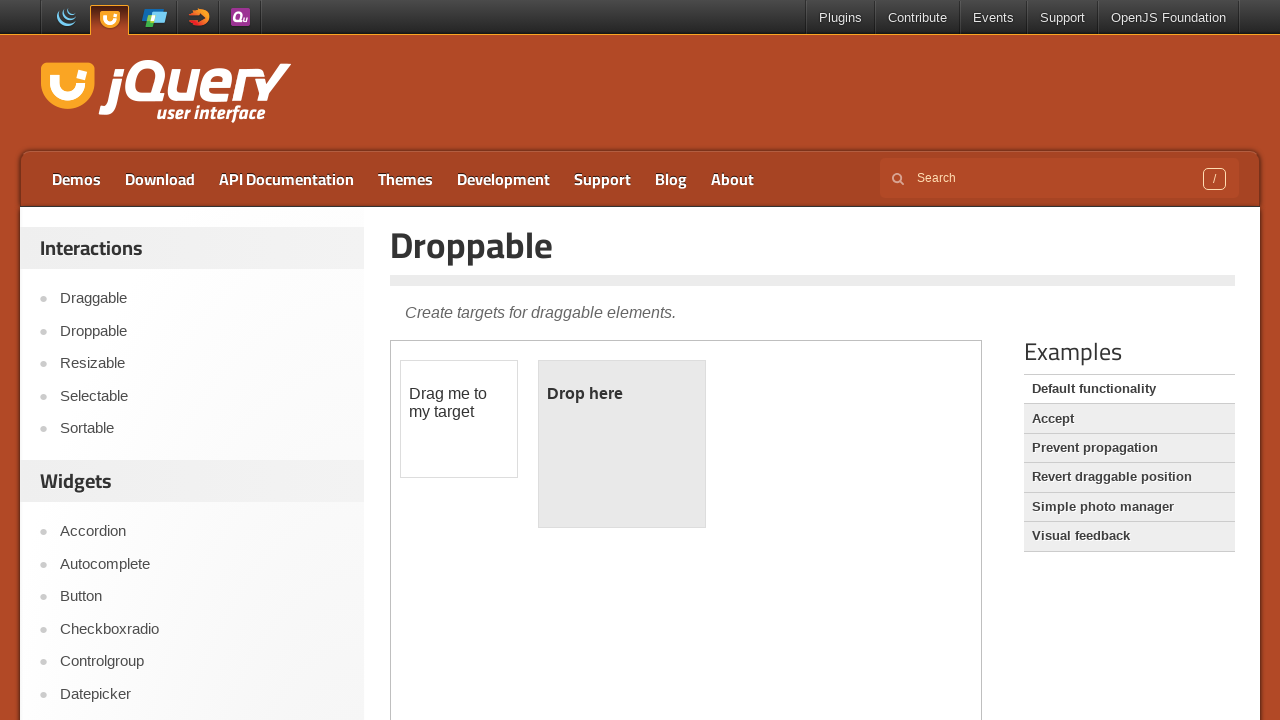

Dragged element from source to target within iframe at (622, 444)
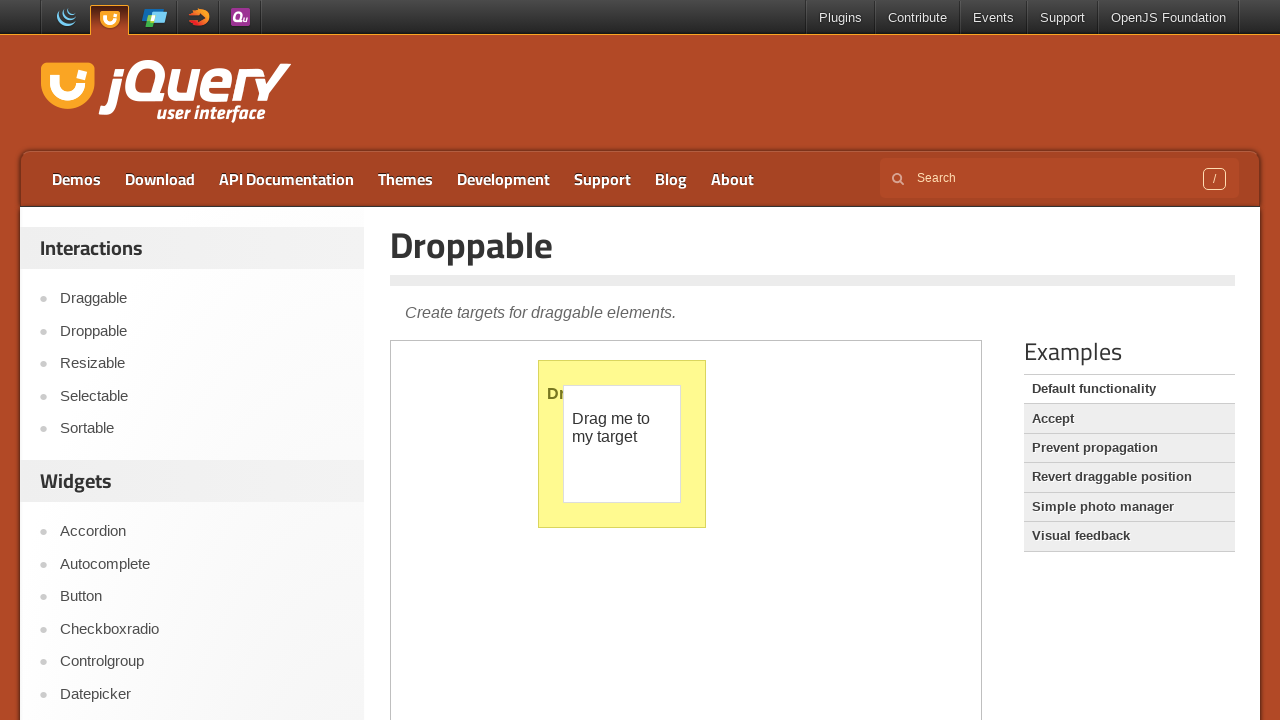

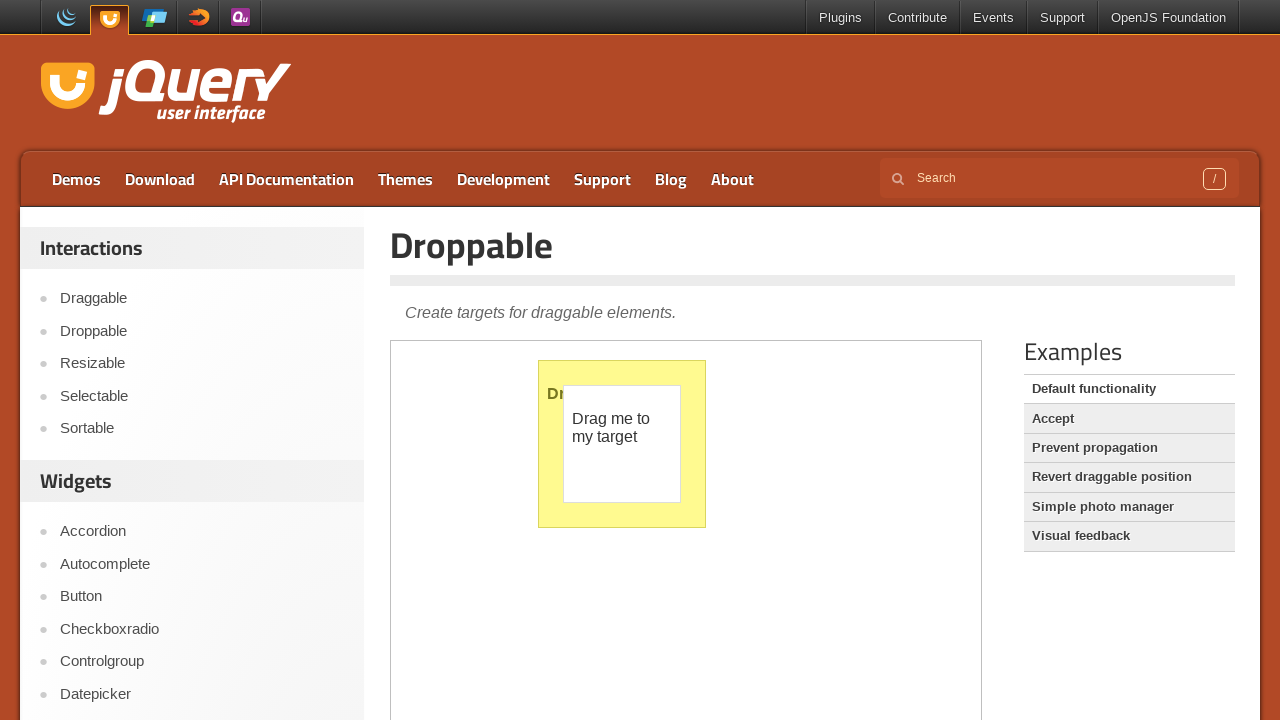